Tests filtering to display all items after filtering by other criteria

Starting URL: https://demo.playwright.dev/todomvc

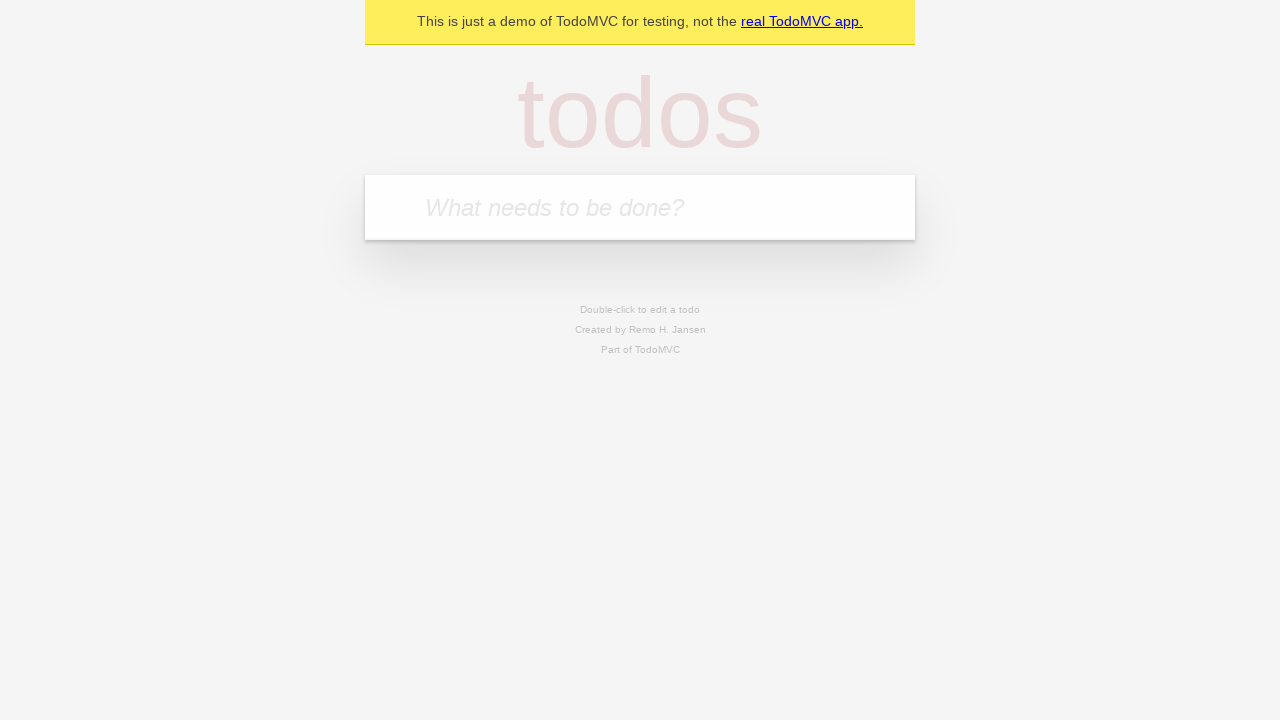

Filled todo input with 'buy some cheese' on internal:attr=[placeholder="What needs to be done?"i]
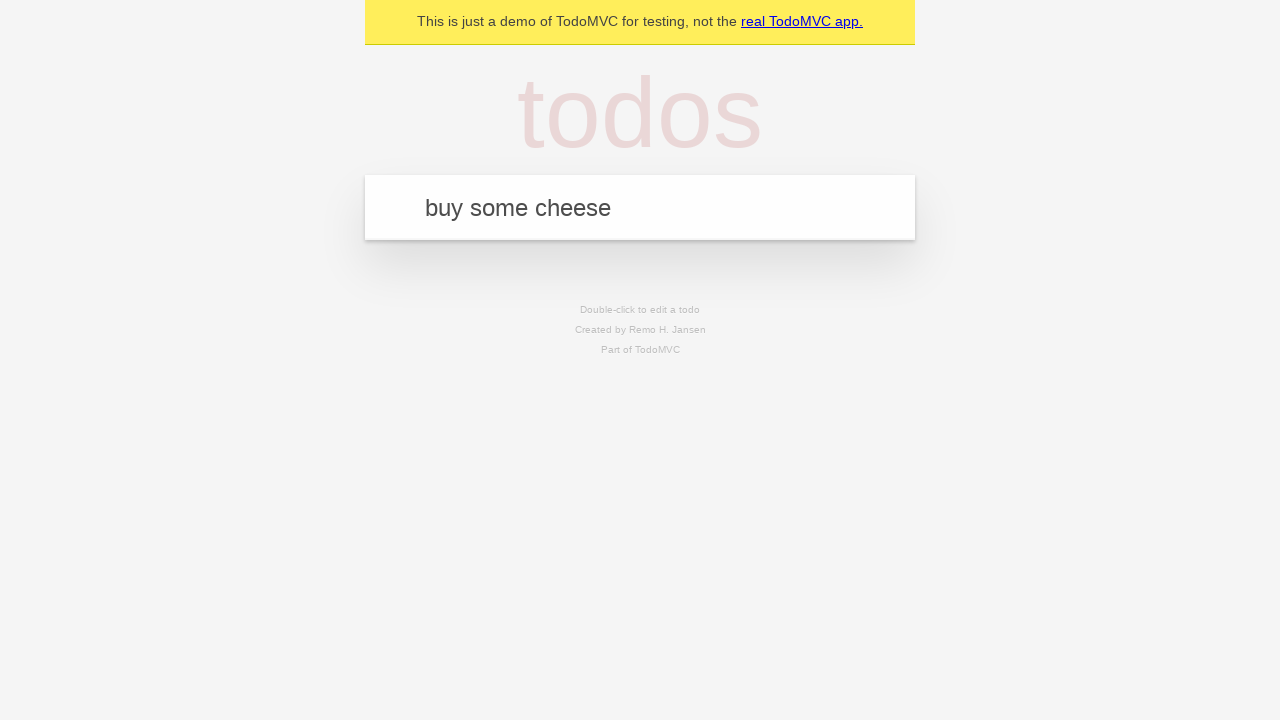

Pressed Enter to add first todo on internal:attr=[placeholder="What needs to be done?"i]
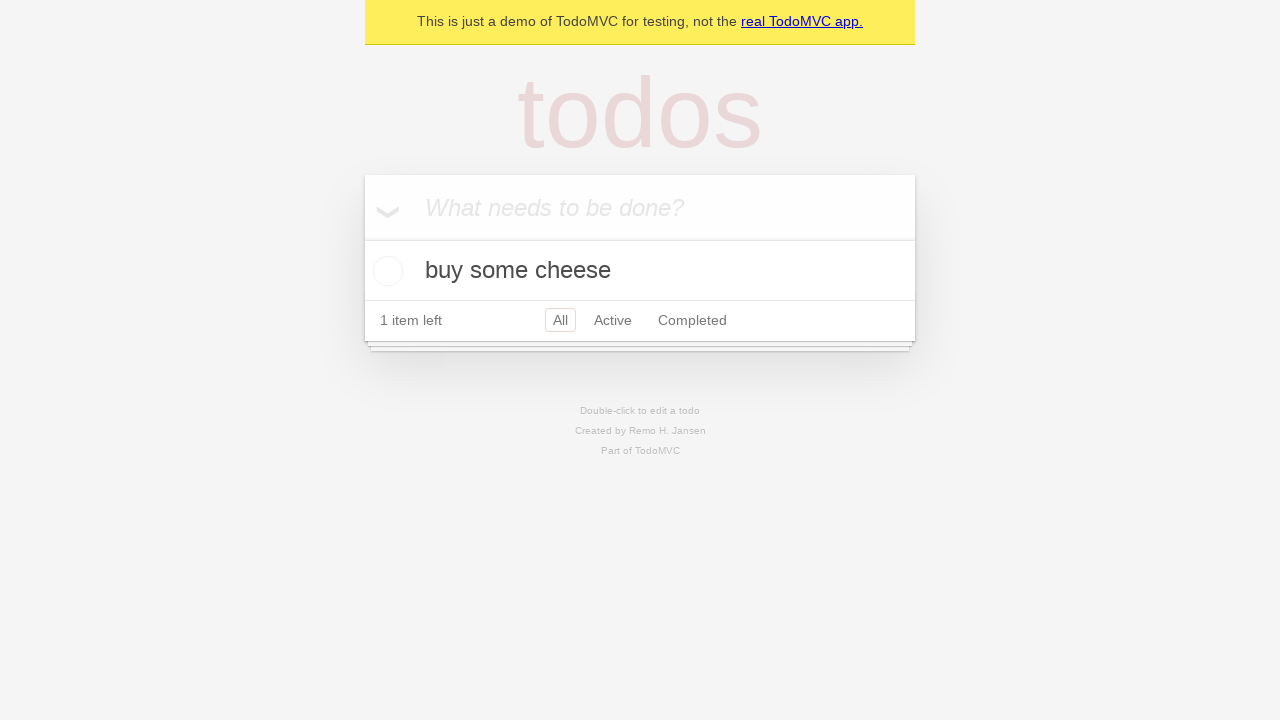

Filled todo input with 'feed the cat' on internal:attr=[placeholder="What needs to be done?"i]
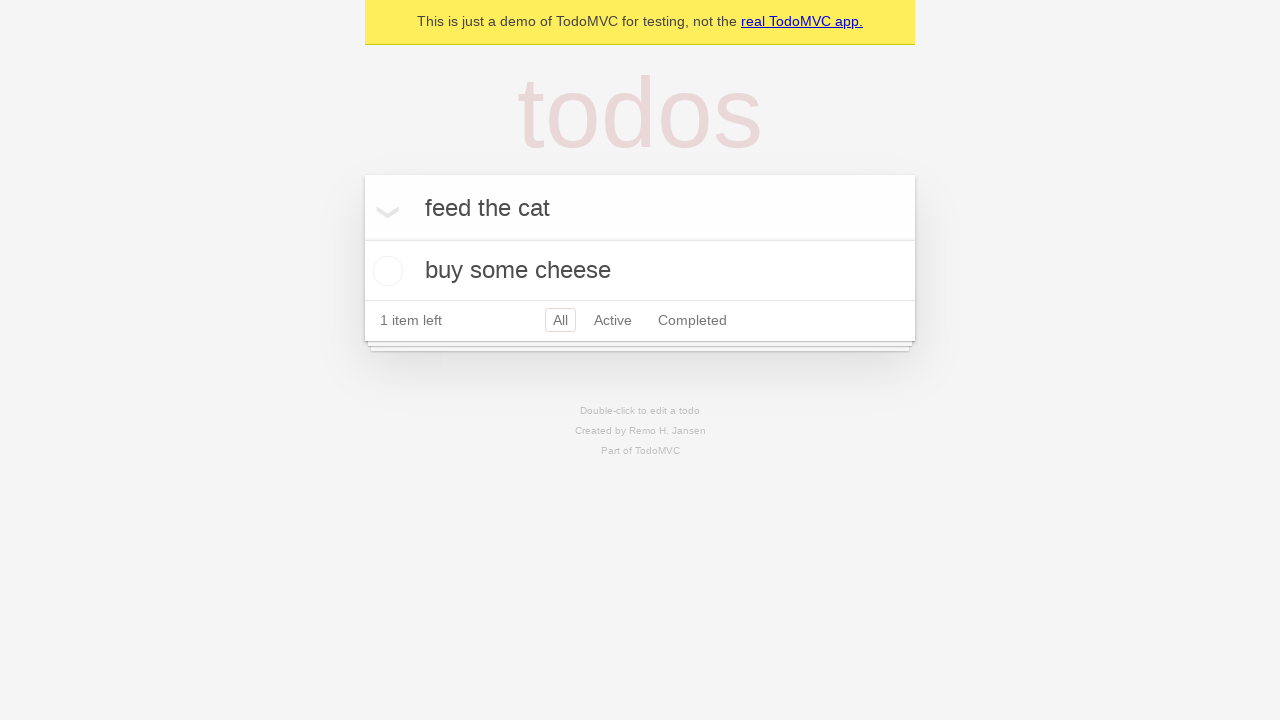

Pressed Enter to add second todo on internal:attr=[placeholder="What needs to be done?"i]
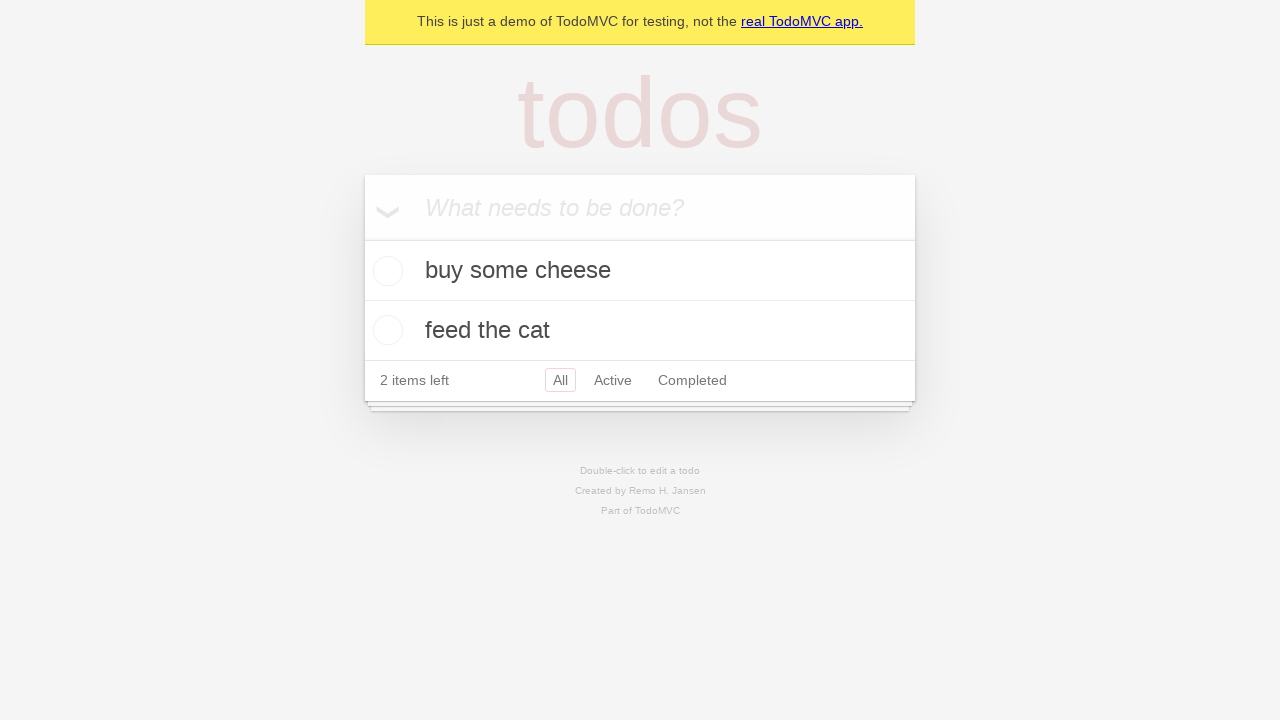

Filled todo input with 'book a doctors appointment' on internal:attr=[placeholder="What needs to be done?"i]
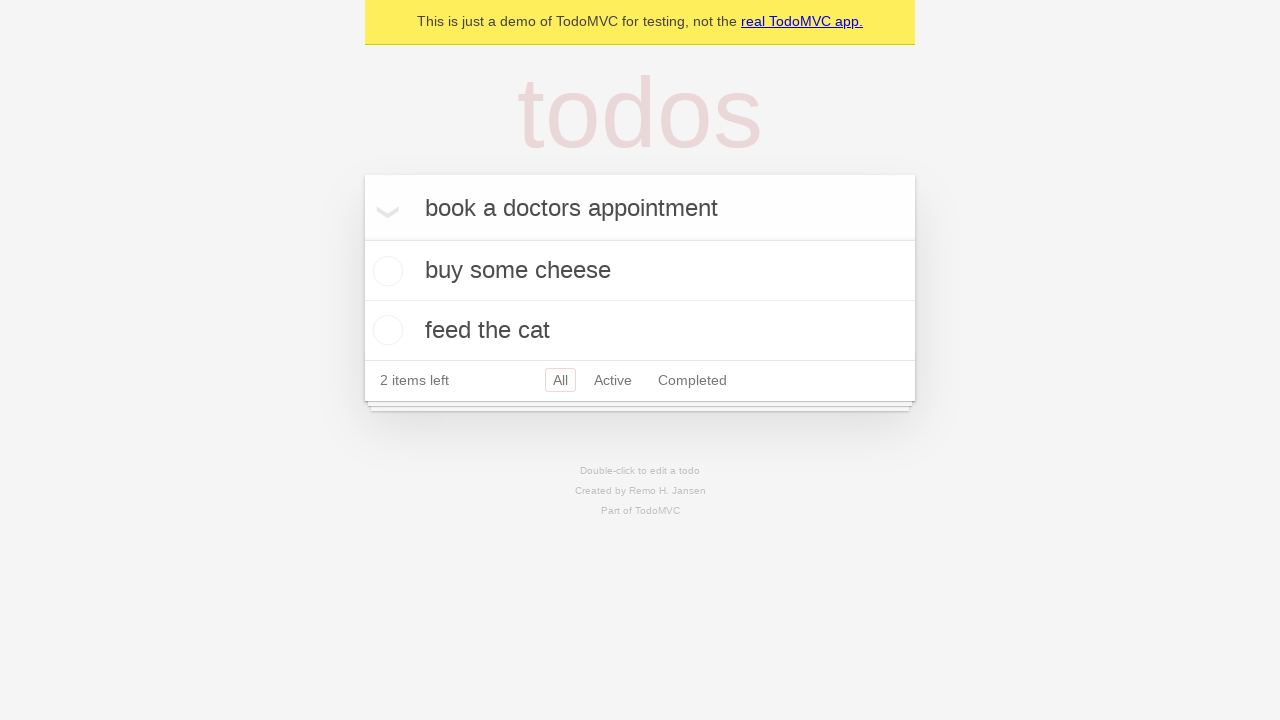

Pressed Enter to add third todo on internal:attr=[placeholder="What needs to be done?"i]
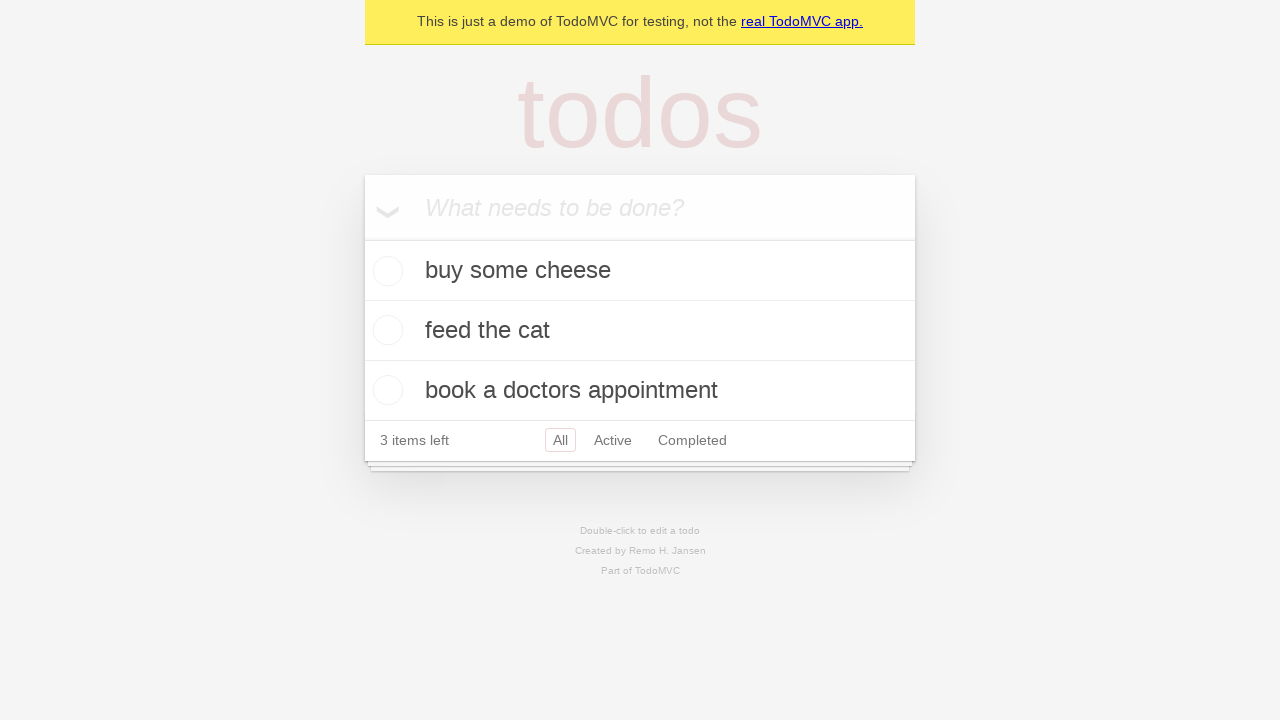

Checked the second todo item at (385, 330) on internal:testid=[data-testid="todo-item"s] >> nth=1 >> internal:role=checkbox
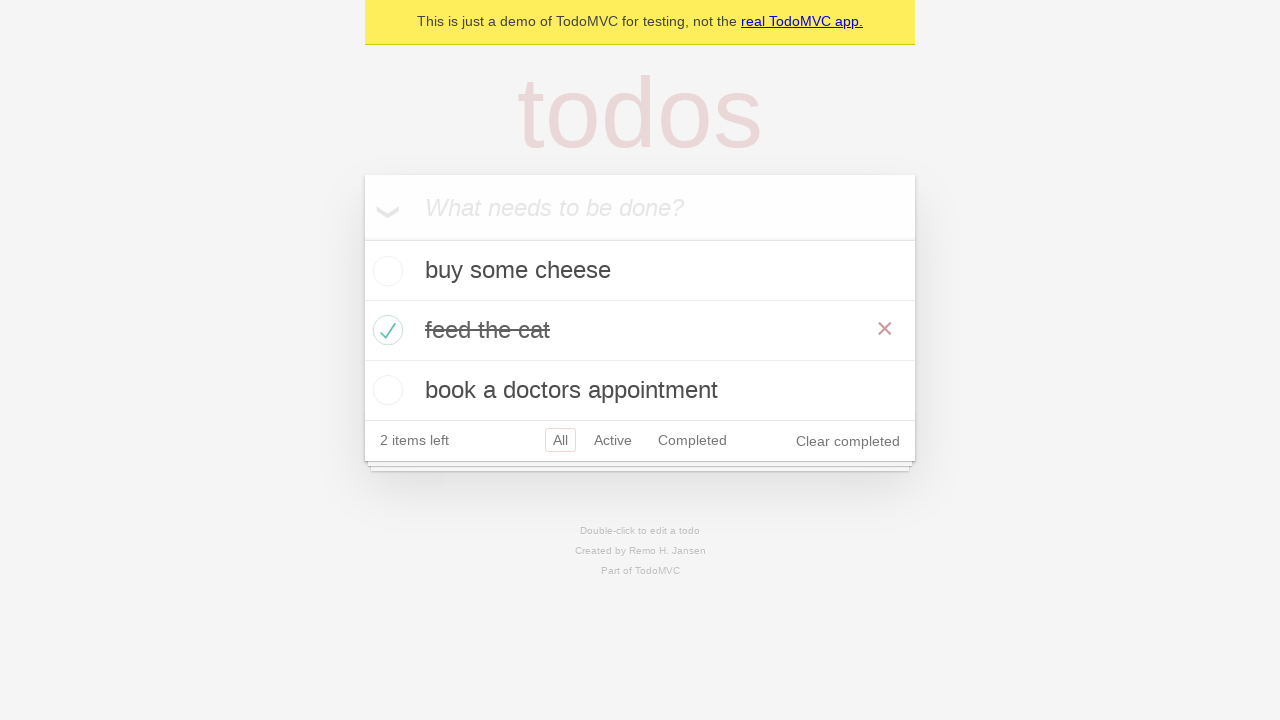

Clicked Active filter to display only active items at (613, 440) on internal:role=link[name="Active"i]
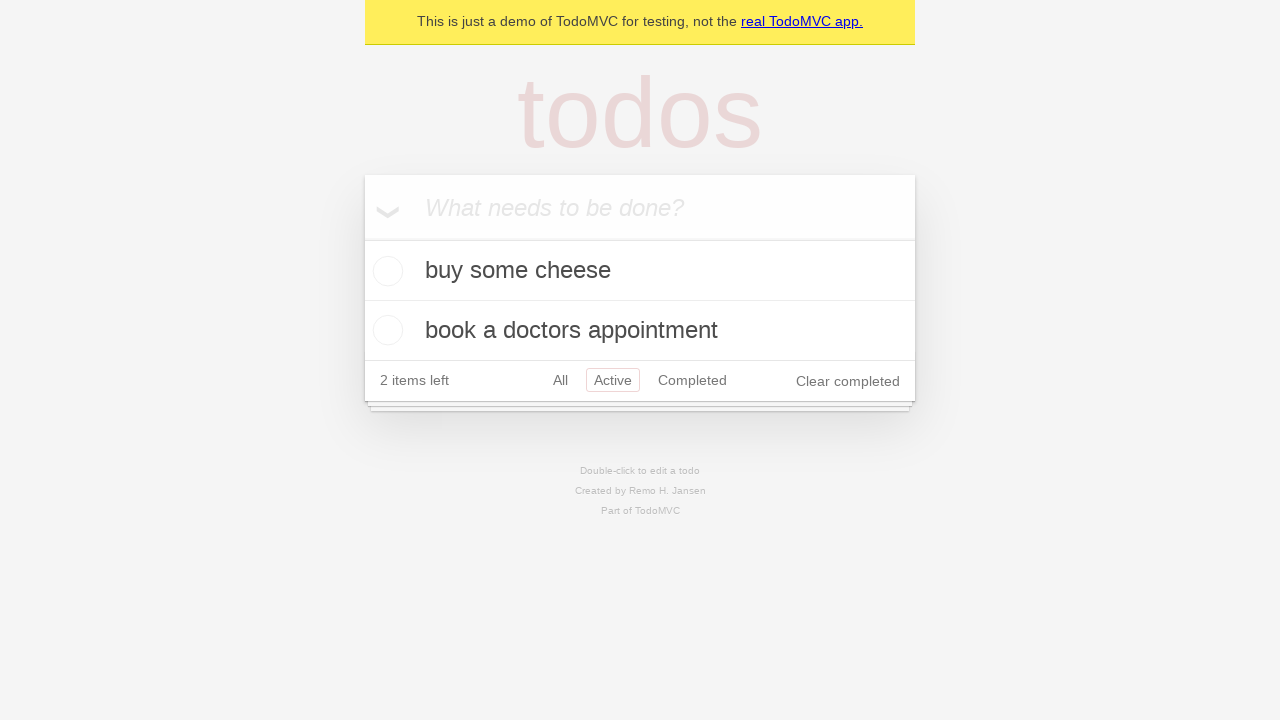

Clicked Completed filter to display only completed items at (692, 380) on internal:role=link[name="Completed"i]
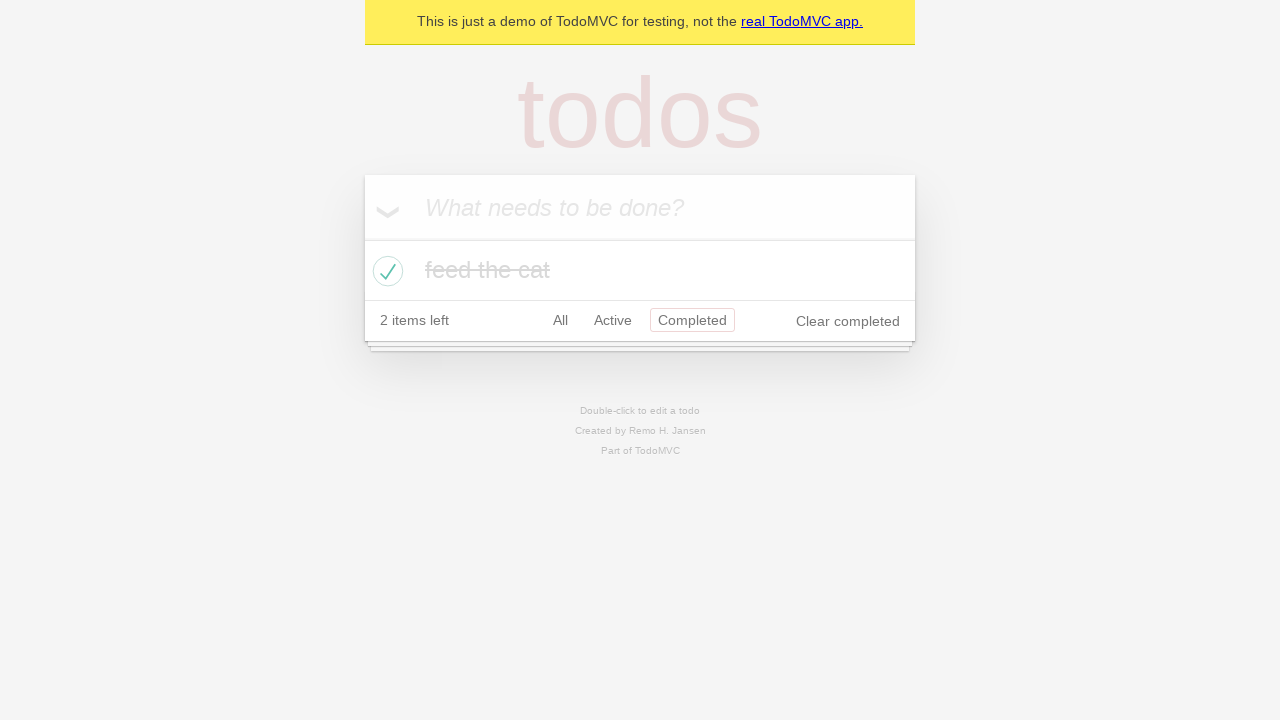

Clicked All filter to display all items at (560, 320) on internal:role=link[name="All"i]
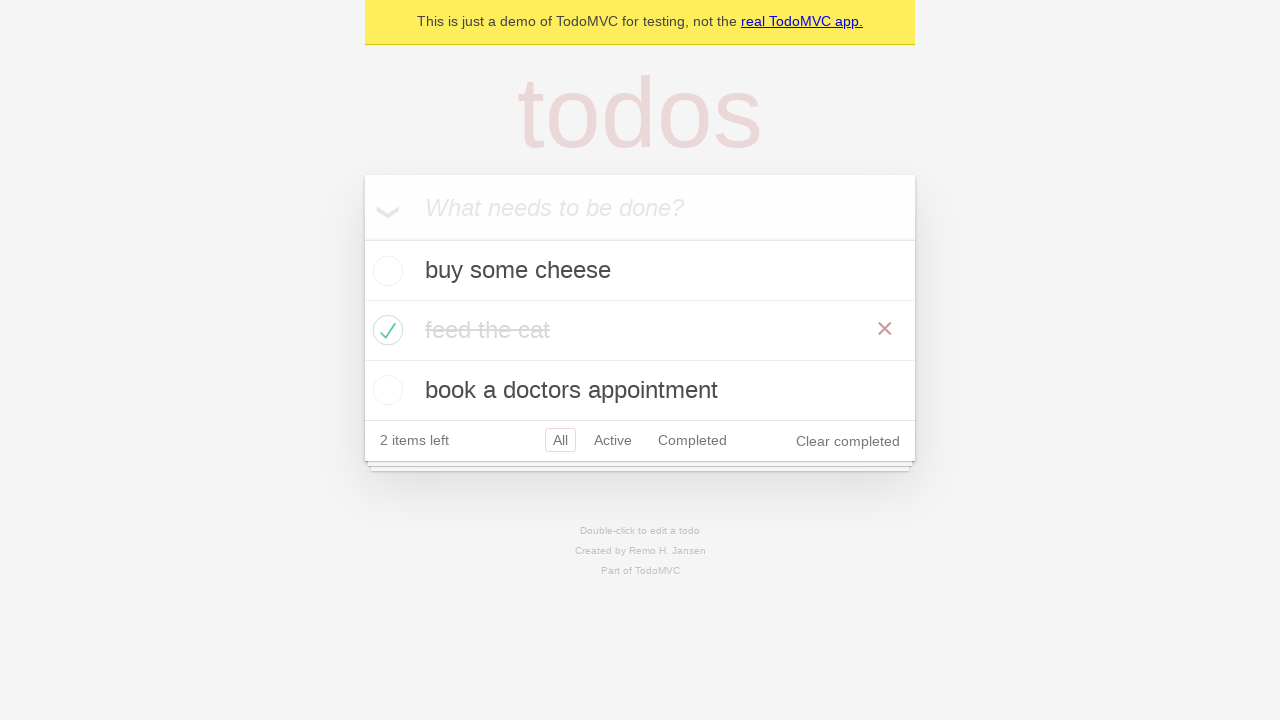

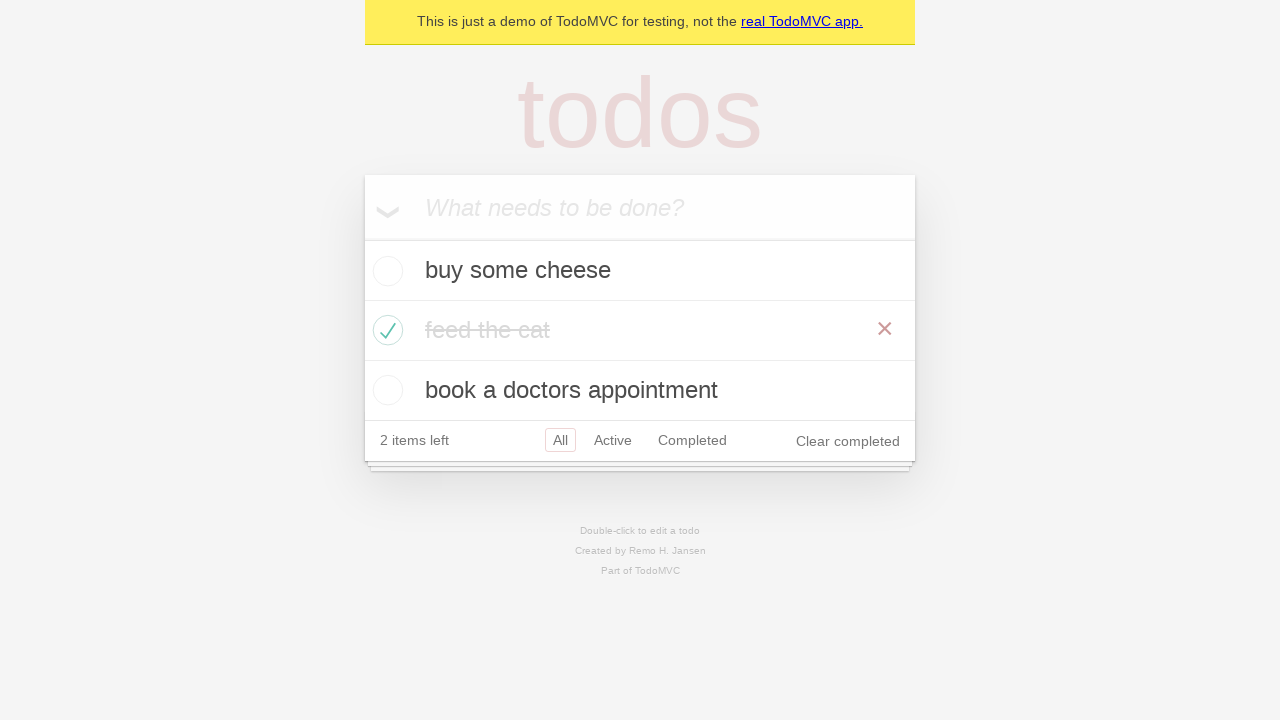